Tests website navigation by clicking through all main menu tabs and verifying that each page loads correctly with expected titles and URLs

Starting URL: https://kamenkaksk.wixsite.com/wwes-13-1

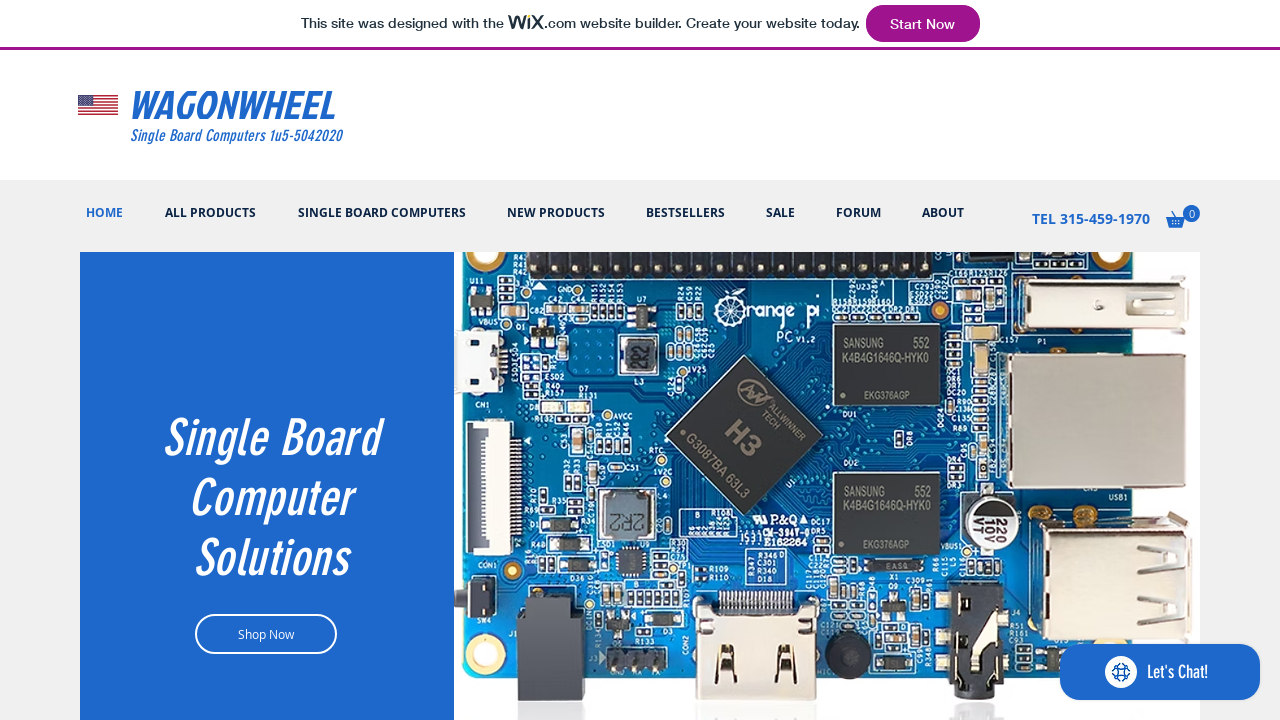

Clicked HOME tab at (104, 213) on //*[@id="comp-jcfv4kob0label"]
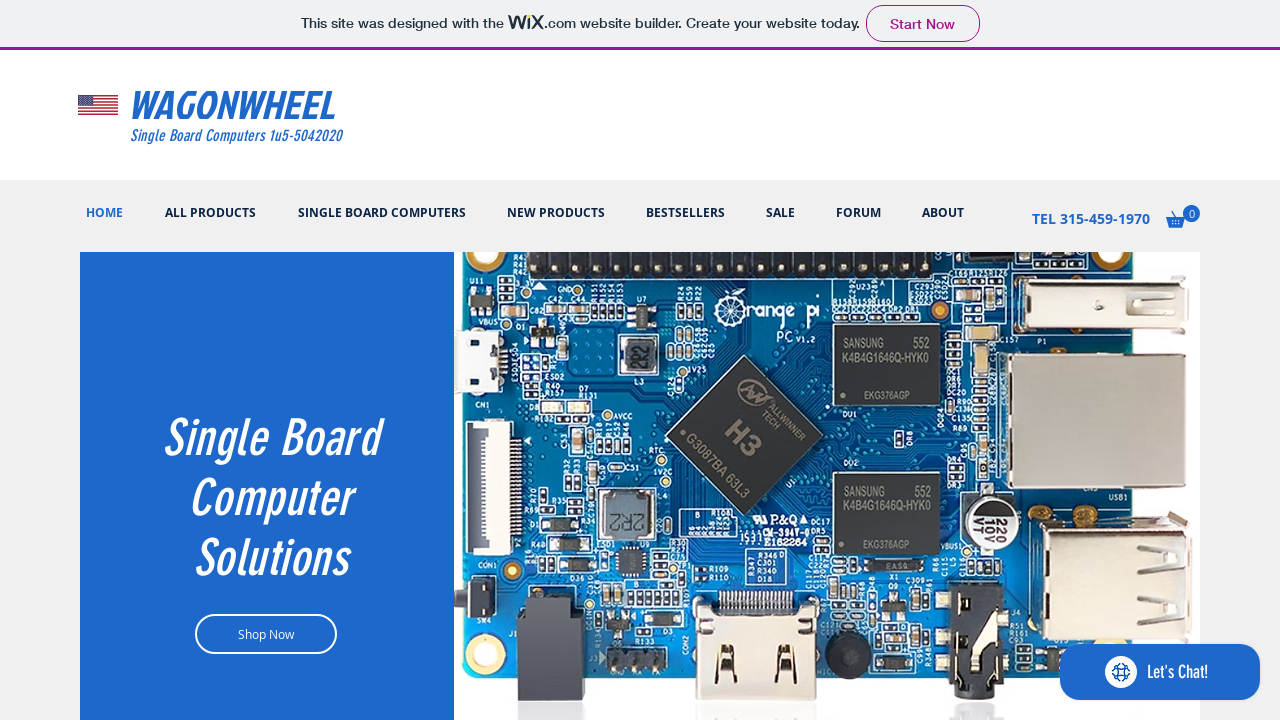

HOME page loaded successfully
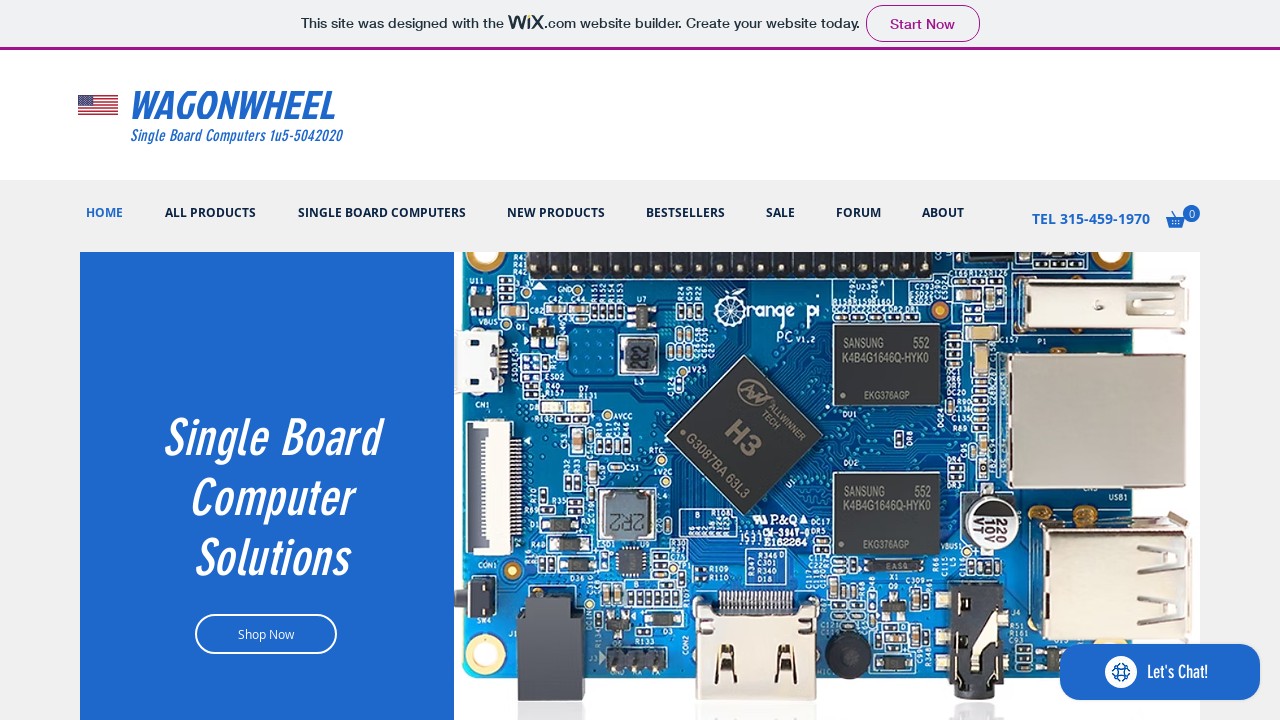

Clicked ALL PRODUCTS tab at (210, 213) on //*[@id="comp-jcfv4kob1label"]
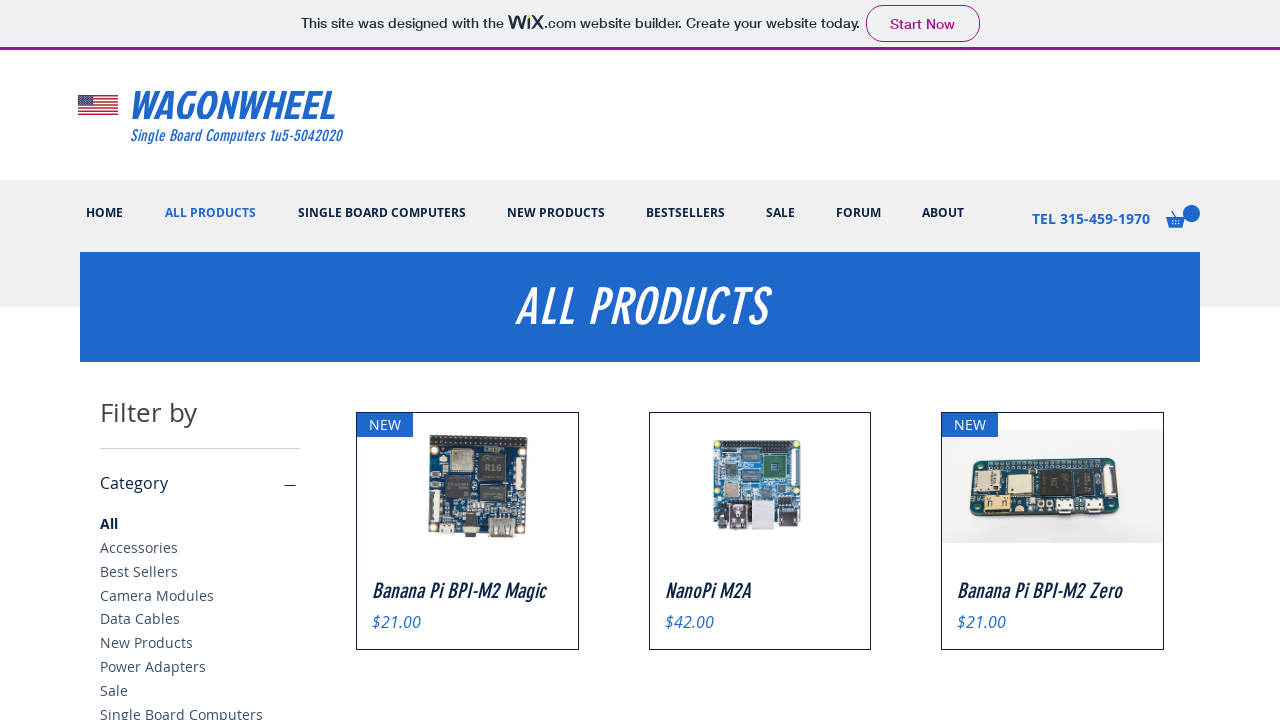

ALL PRODUCTS page loaded successfully
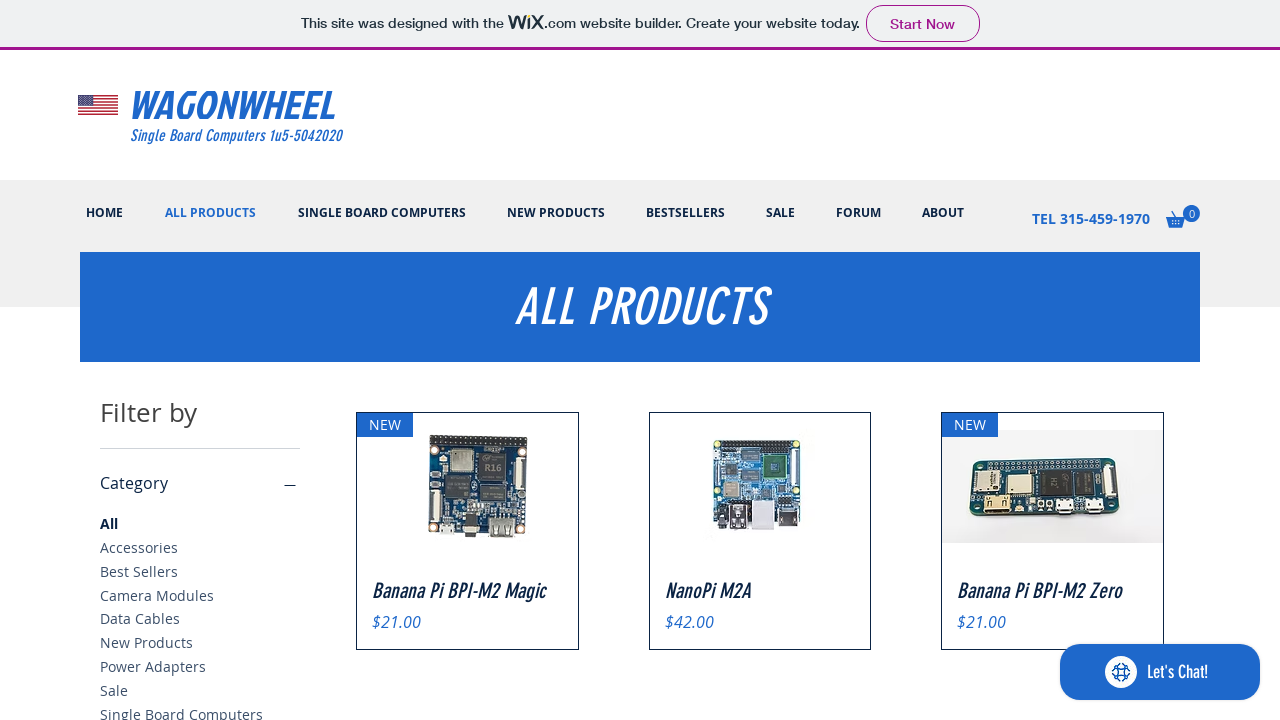

Clicked SINGLE BOARD COMPUTERS tab at (382, 213) on //*[@id="comp-jcfv4kob2label"]
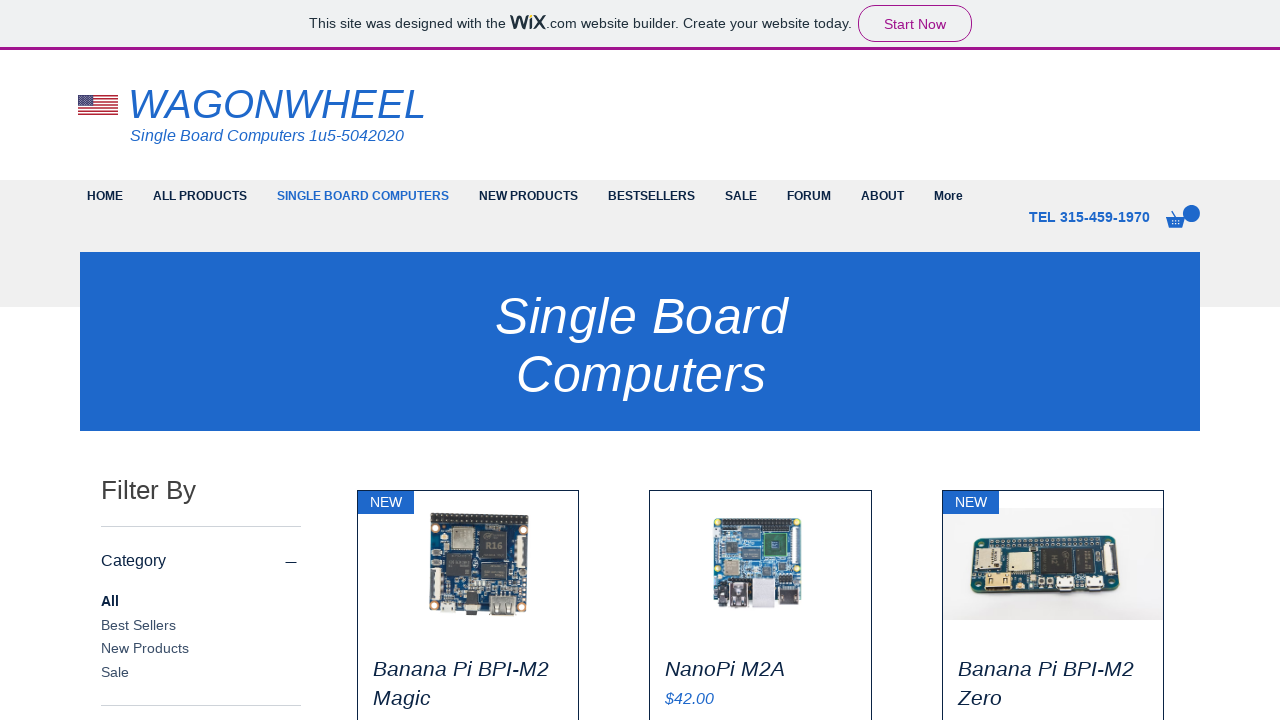

SINGLE BOARD COMPUTERS page loaded successfully
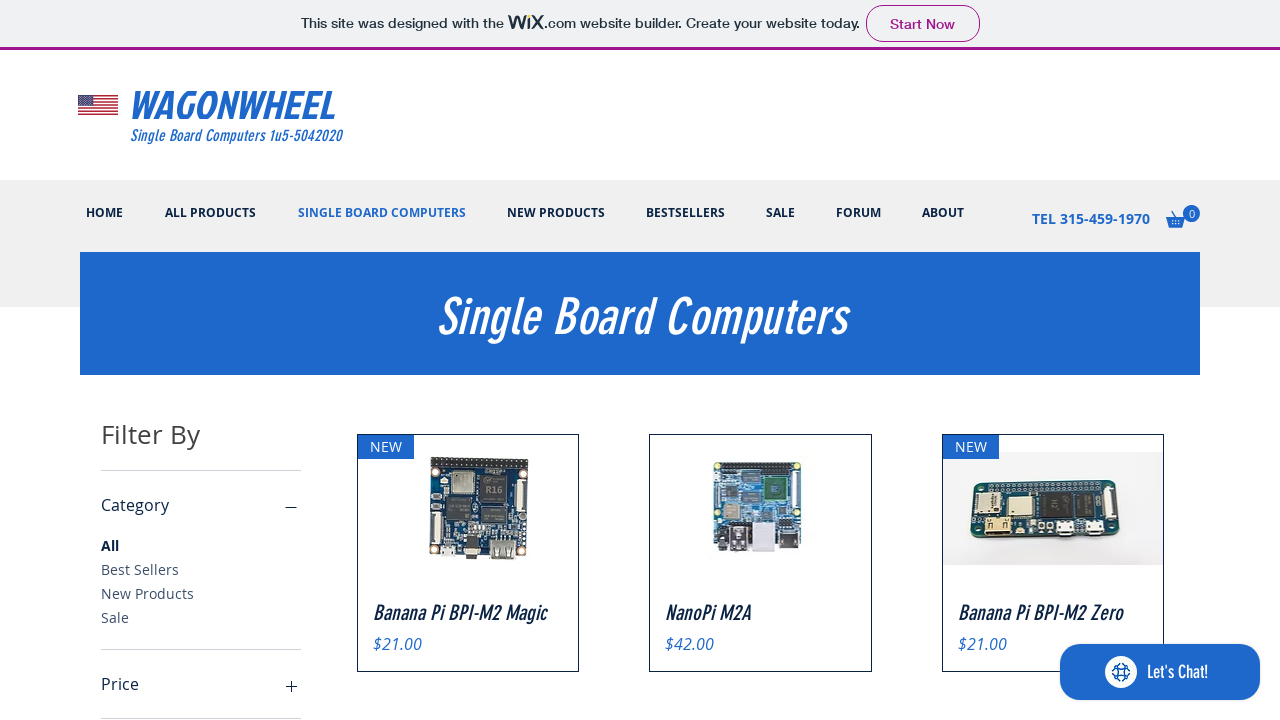

Clicked NEW PRODUCTS tab at (556, 213) on //*[@id="comp-jcfv4kob3label"]
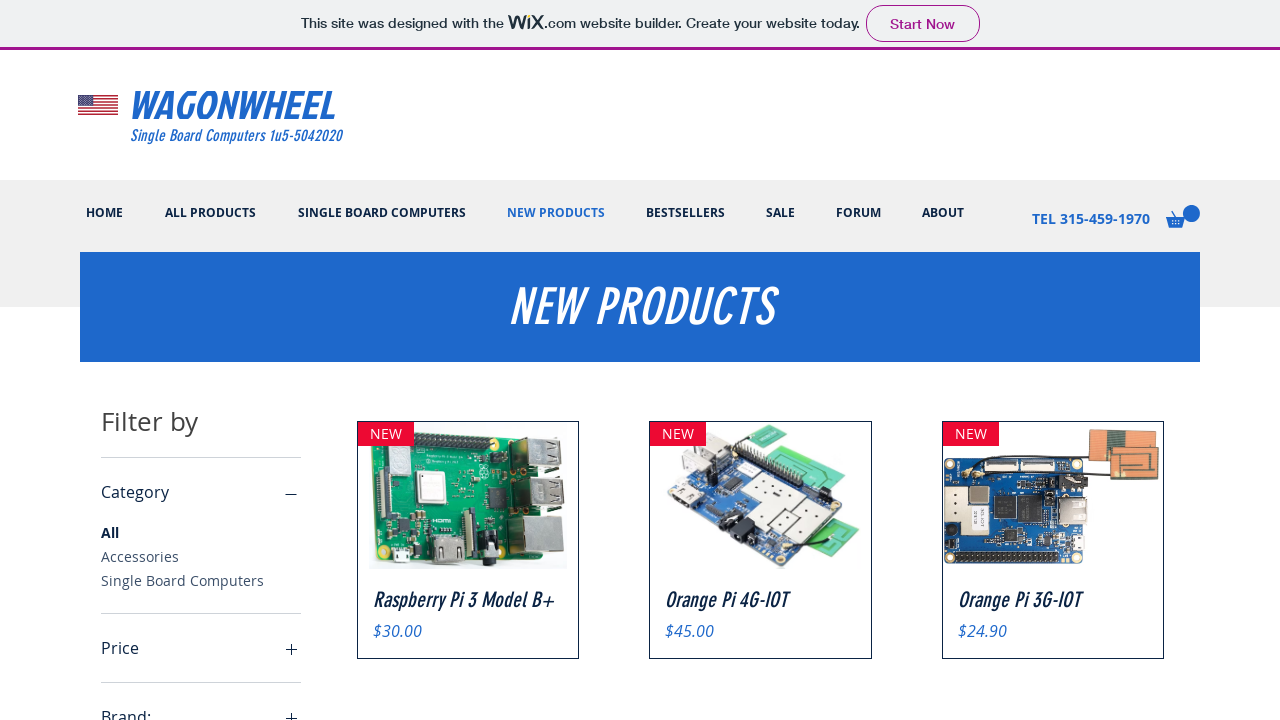

NEW PRODUCTS page loaded successfully
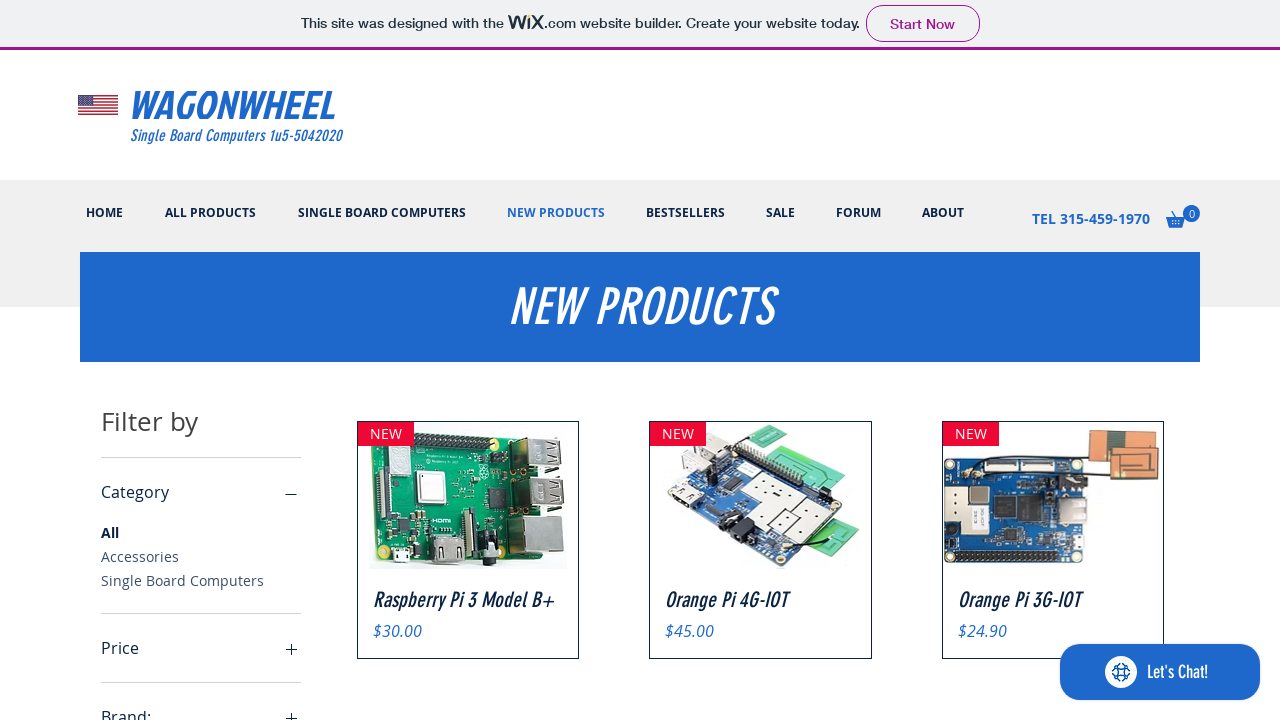

Clicked BESTSELLERS tab at (685, 213) on //*[@id="comp-jcfv4kob4label"]
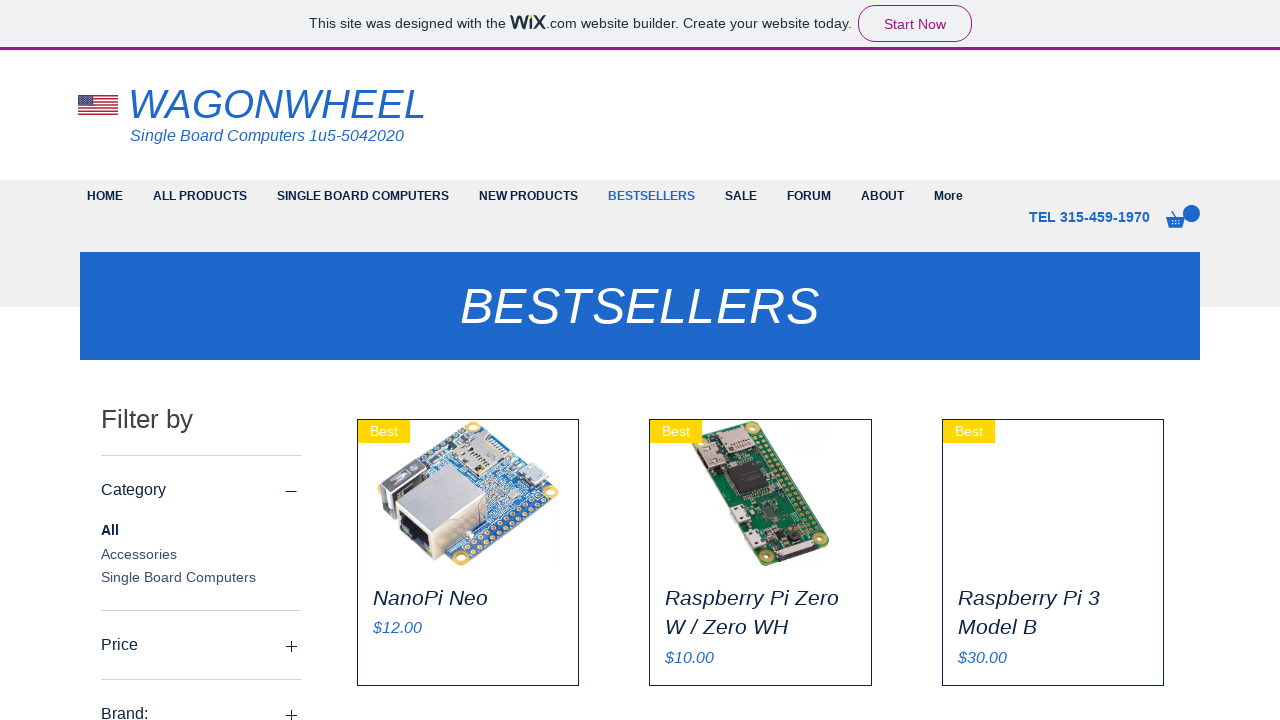

BESTSELLERS page loaded successfully
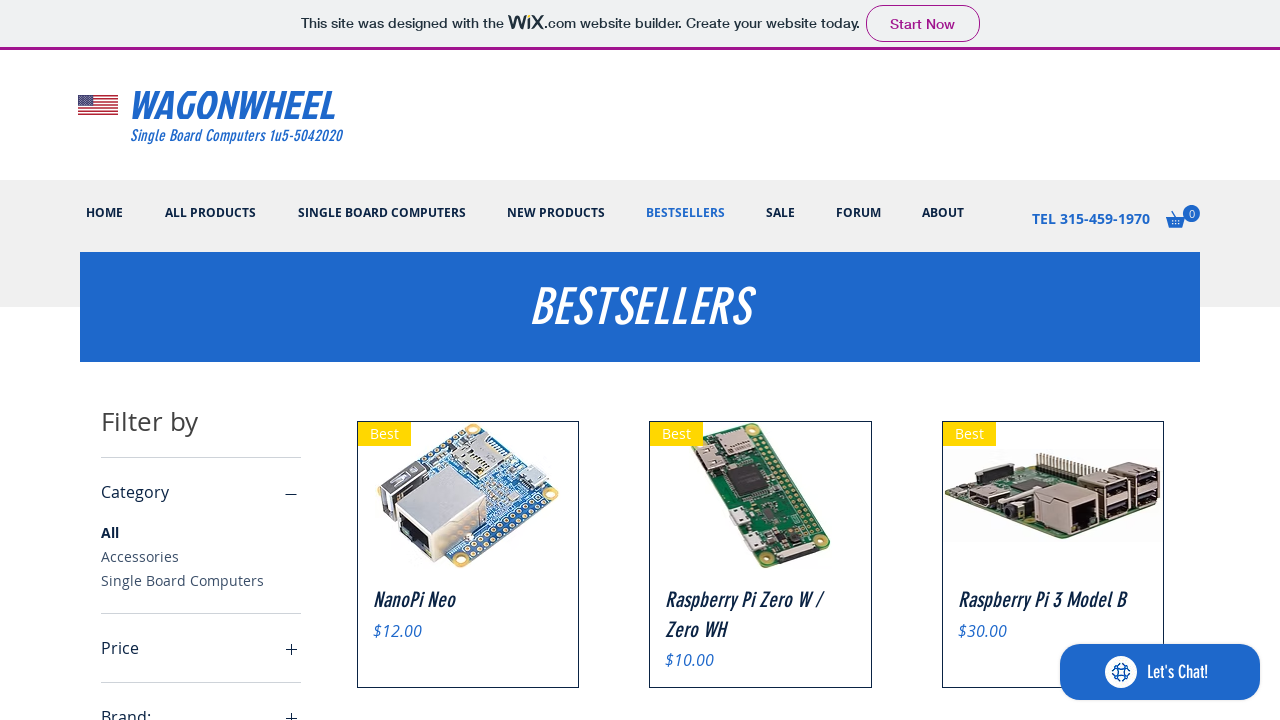

Clicked SALE tab at (780, 213) on //*[@id="comp-jcfv4kob5label"]
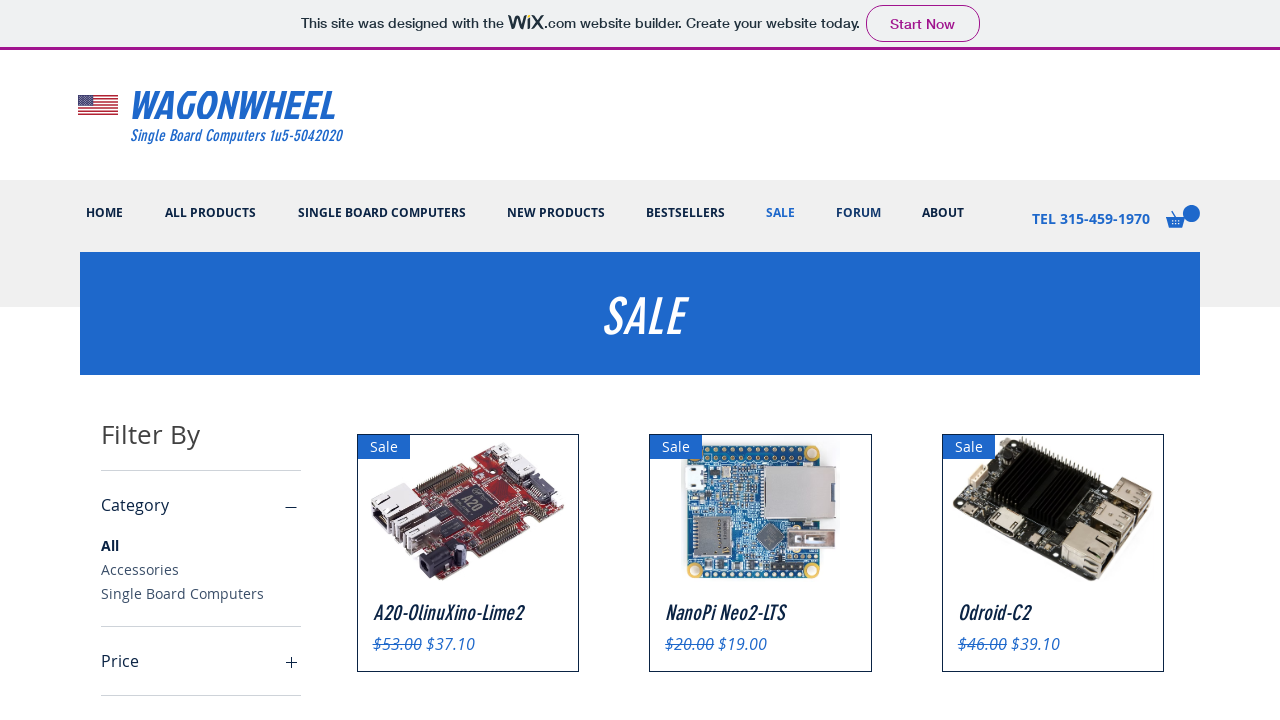

SALE page loaded successfully
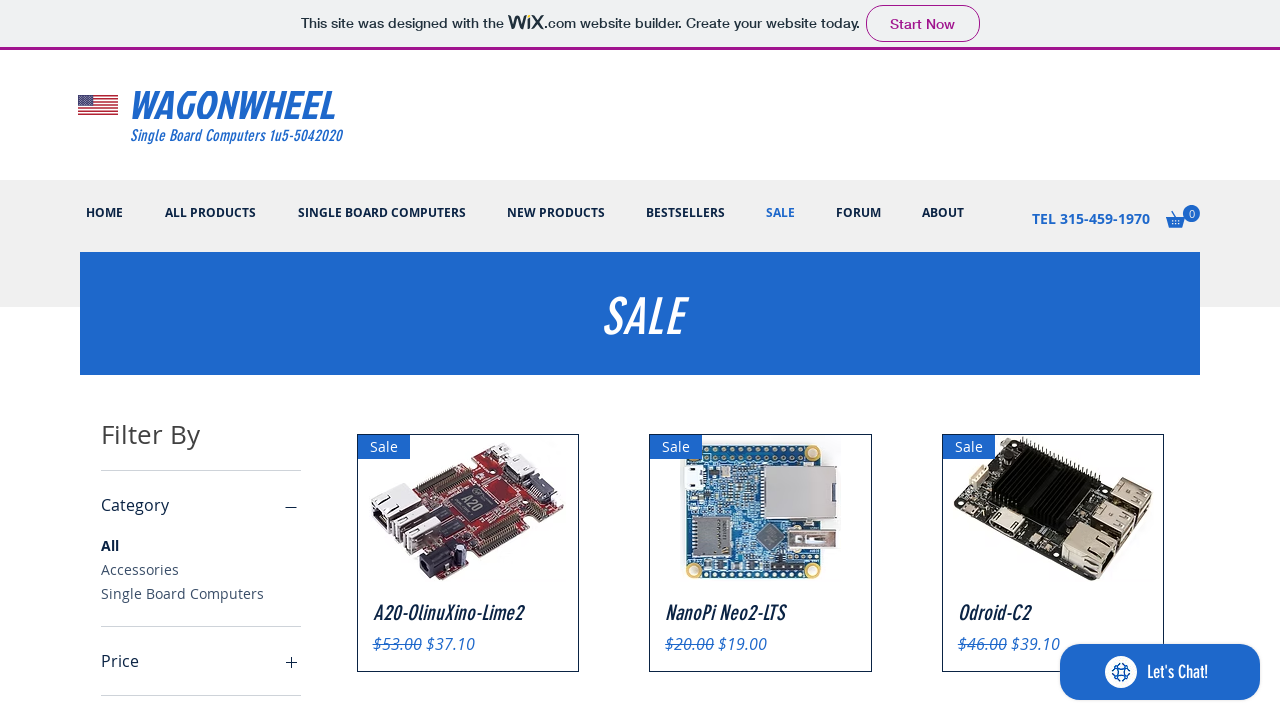

Clicked FORUM tab at (858, 213) on //*[@id="comp-jcfv4kob6label"]
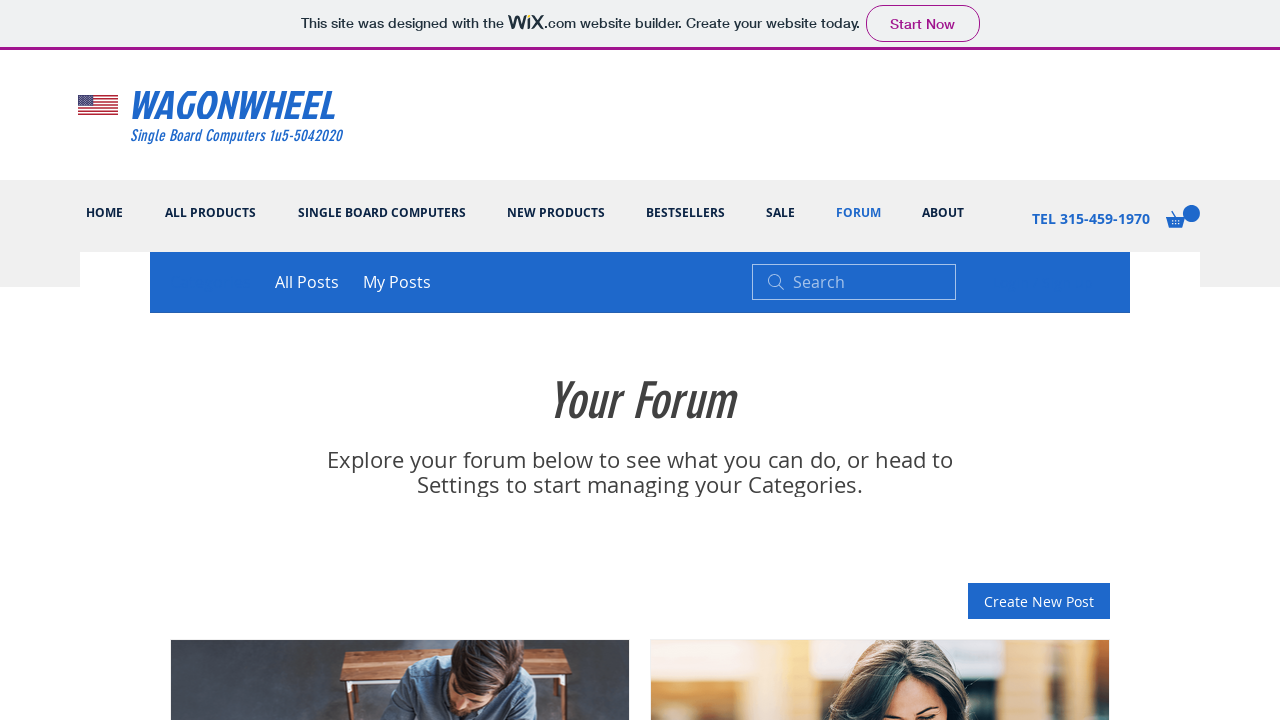

FORUM page loaded successfully
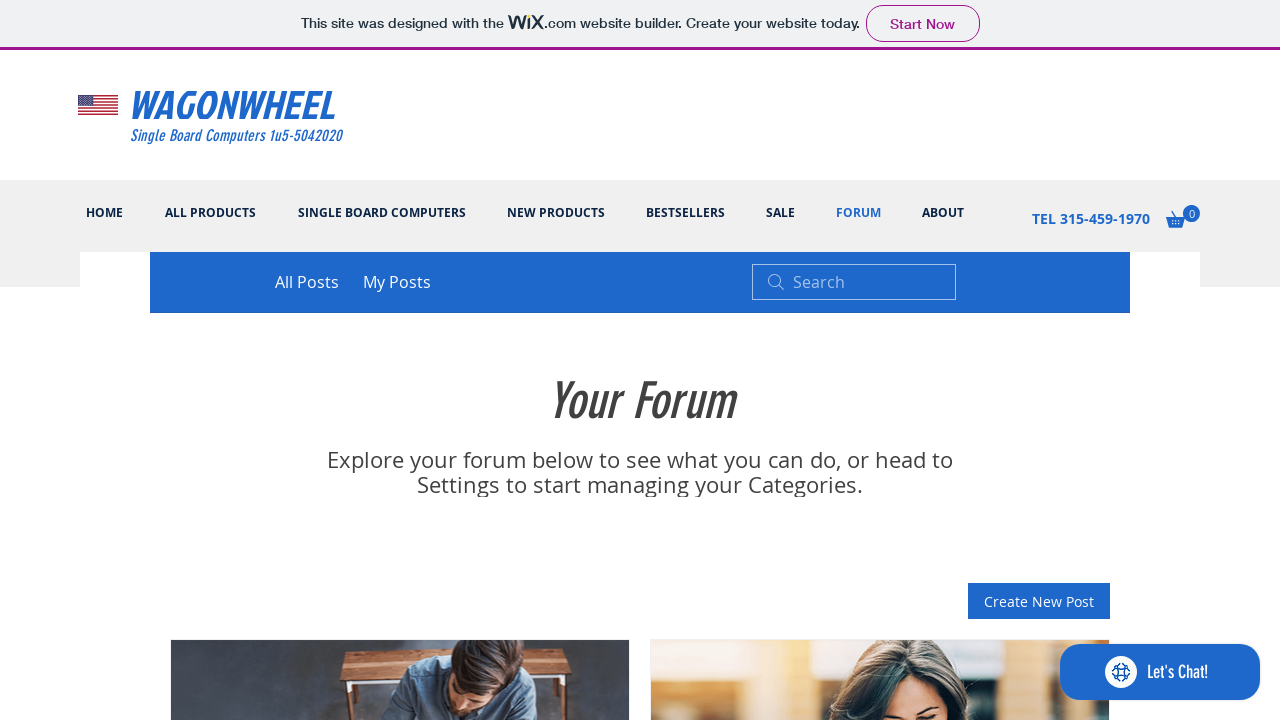

Clicked ABOUT tab at (942, 213) on //*[@id="comp-jcfv4kob7label"]
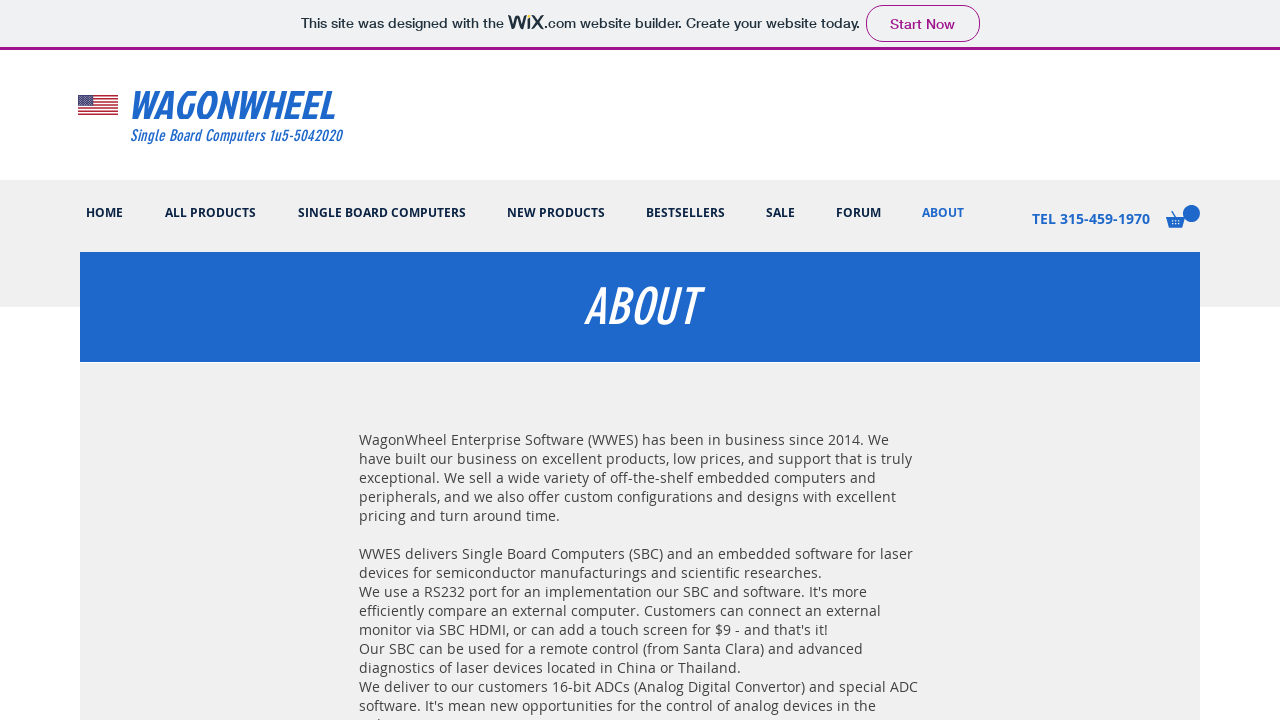

ABOUT page loaded successfully
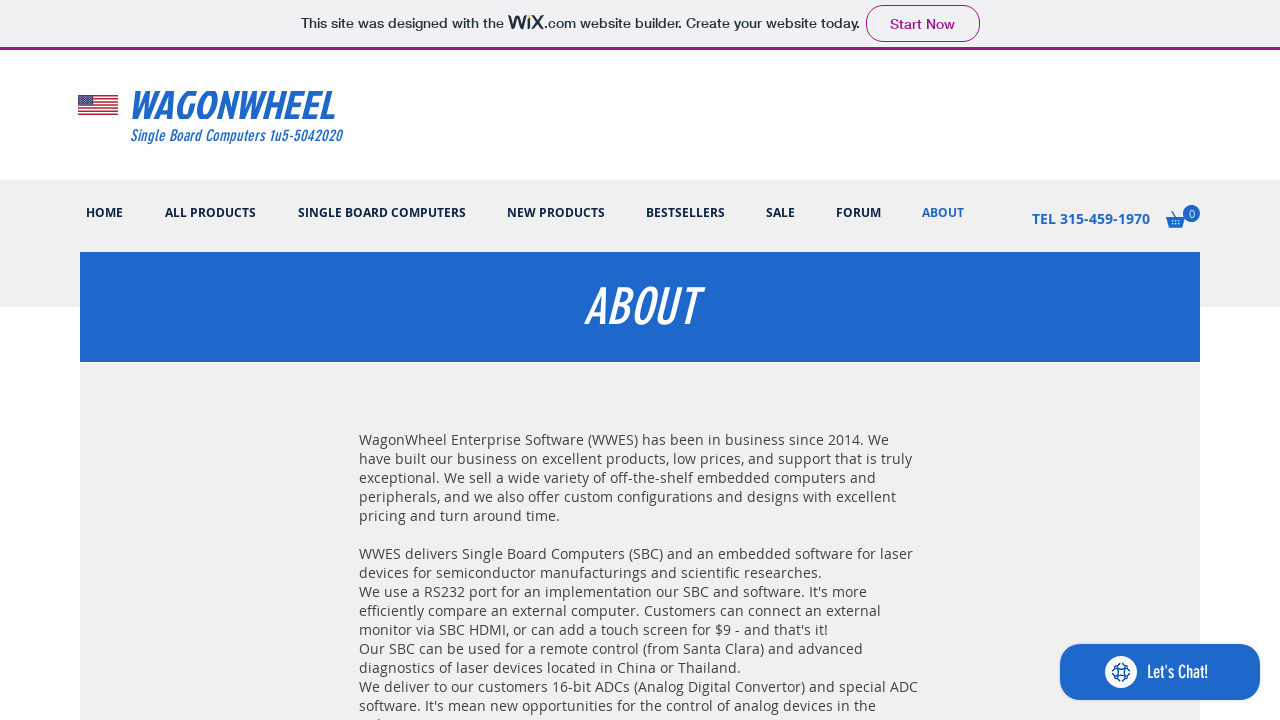

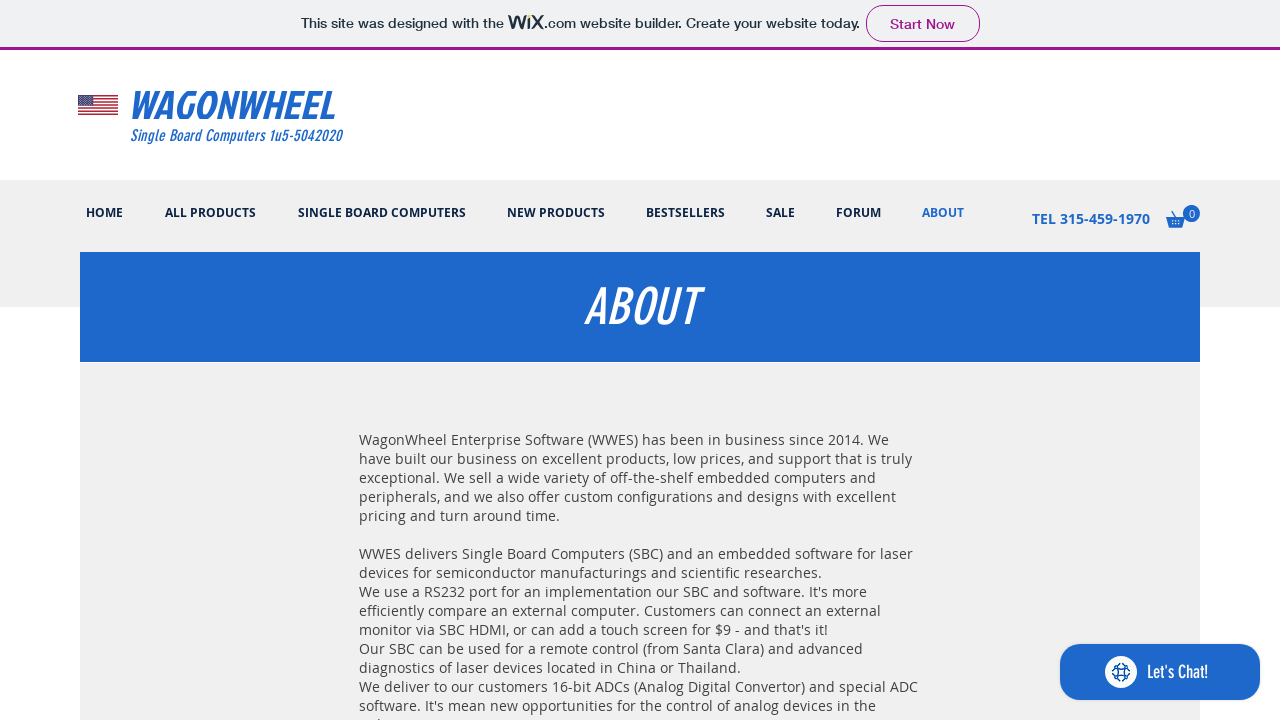